Tests JavaScript execution by dynamically loading jQuery and jquery-growl libraries, then displays various growl notification messages on the page

Starting URL: http://the-internet.herokuapp.com/

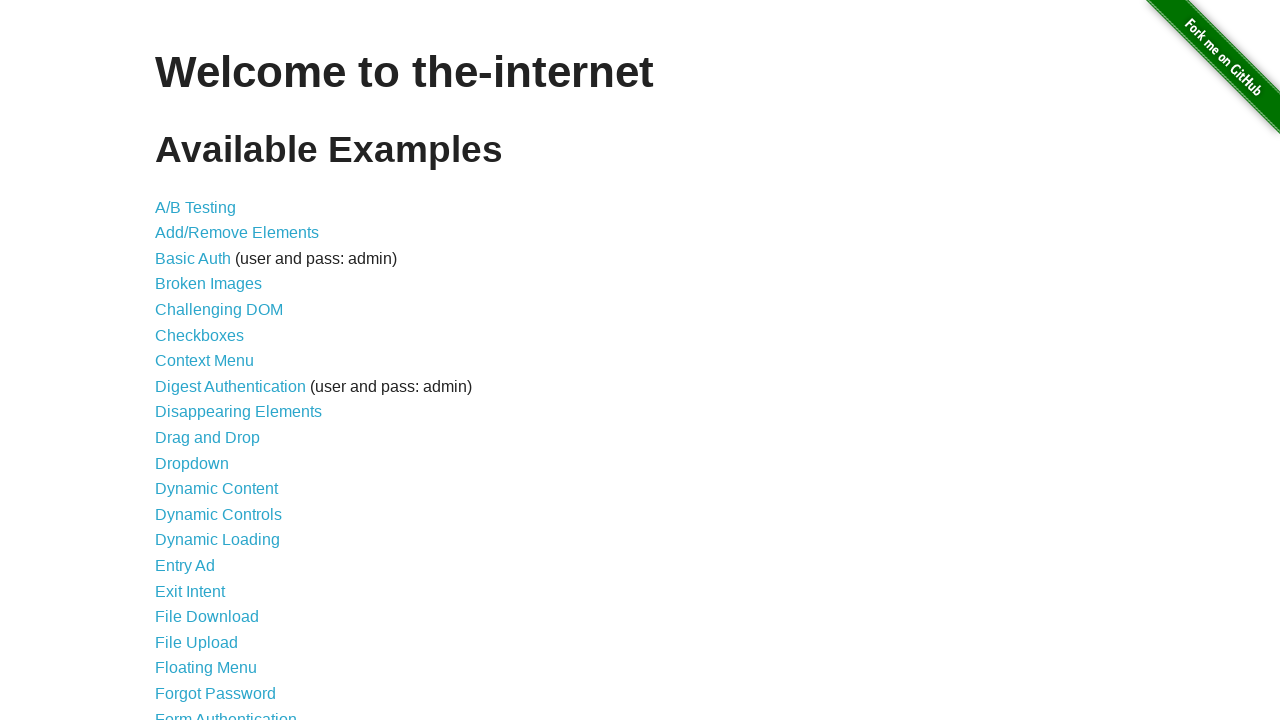

Injected jQuery library into page if not already present
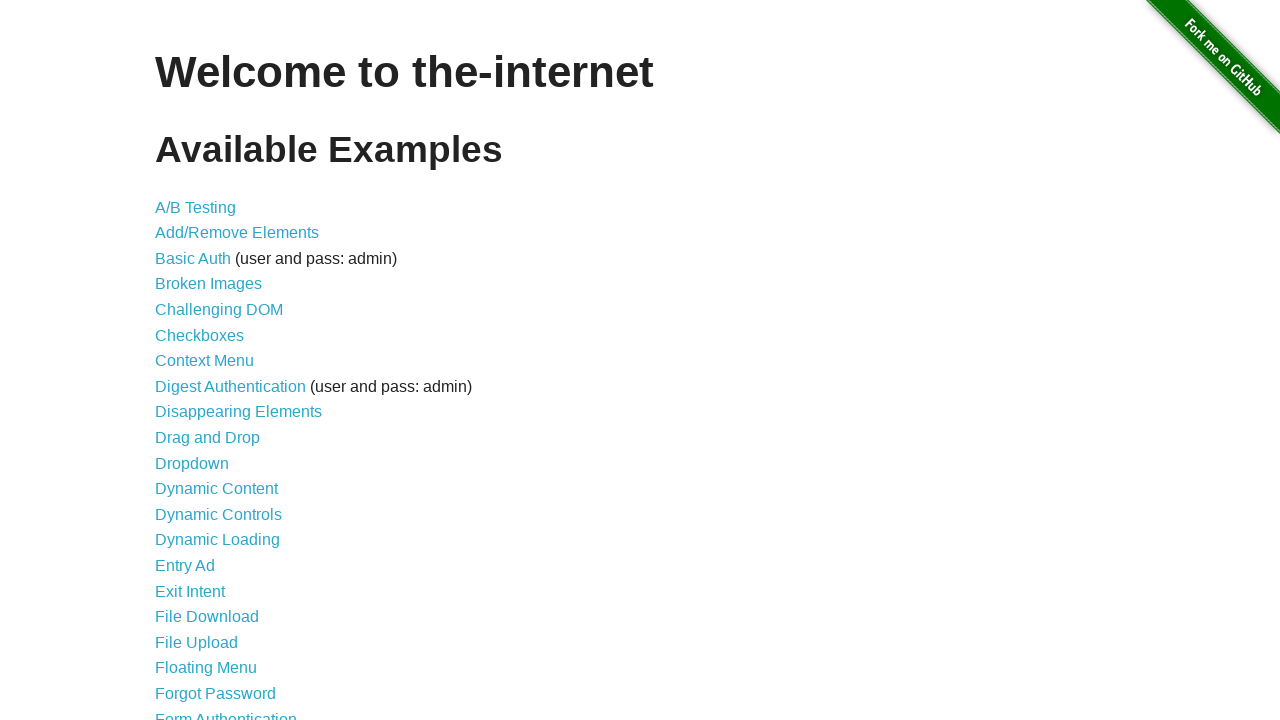

Loaded jquery-growl script
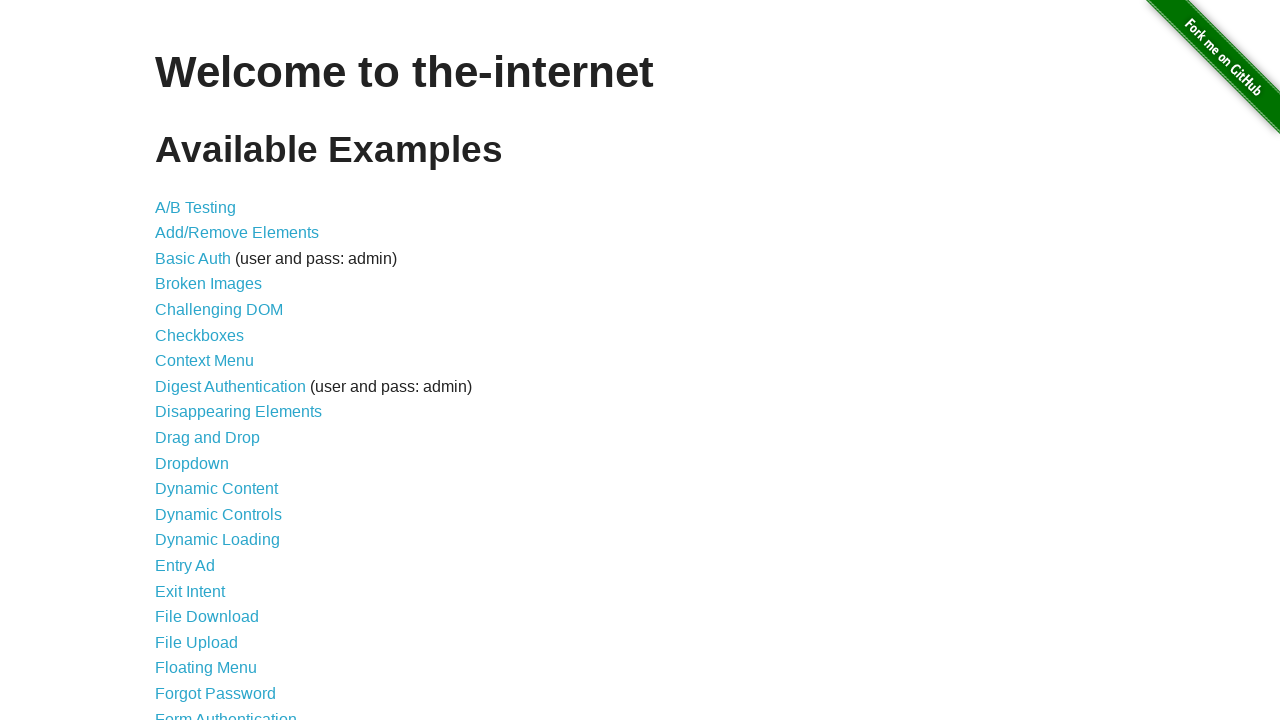

Added jquery-growl CSS stylesheet to page
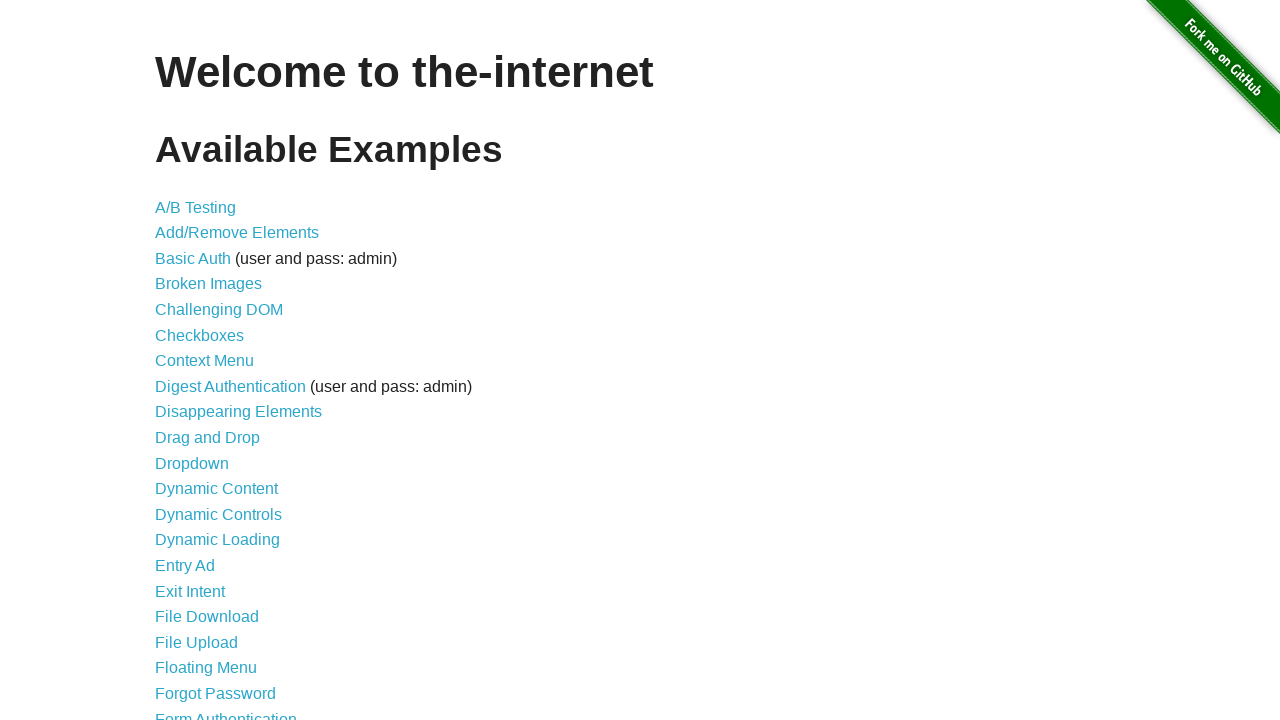

Displayed GET growl notification
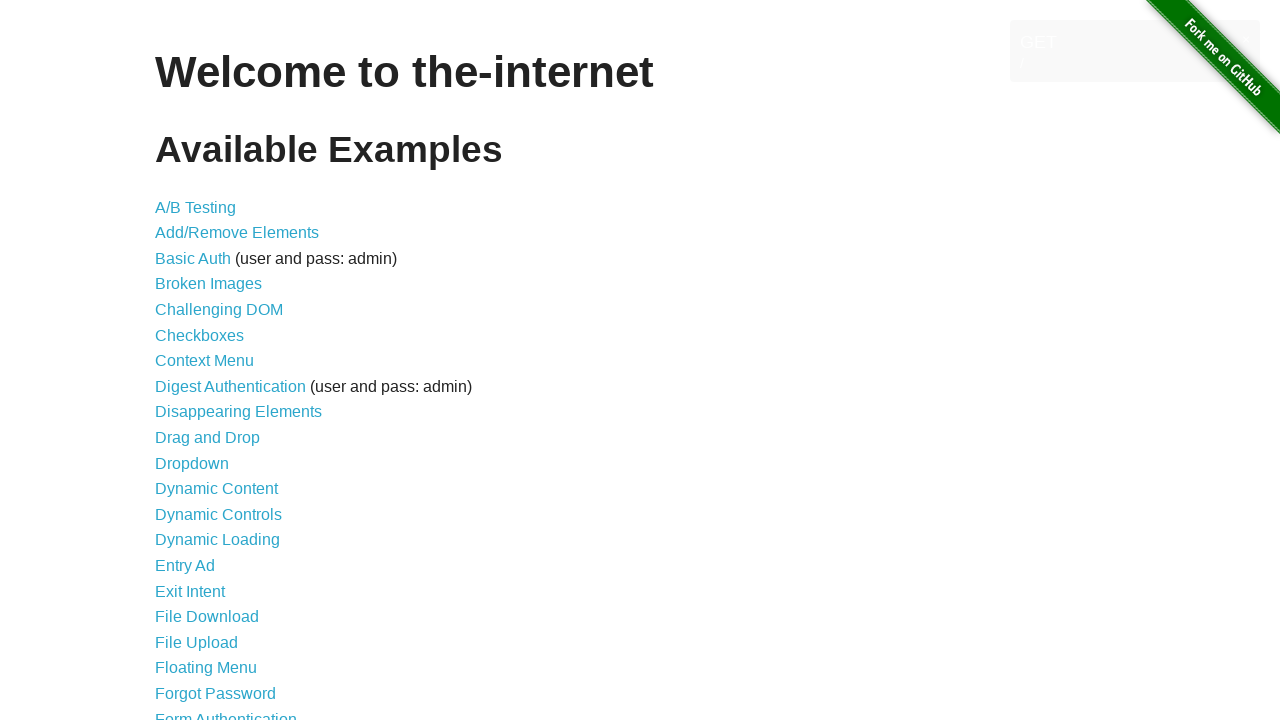

Displayed ERROR growl notification
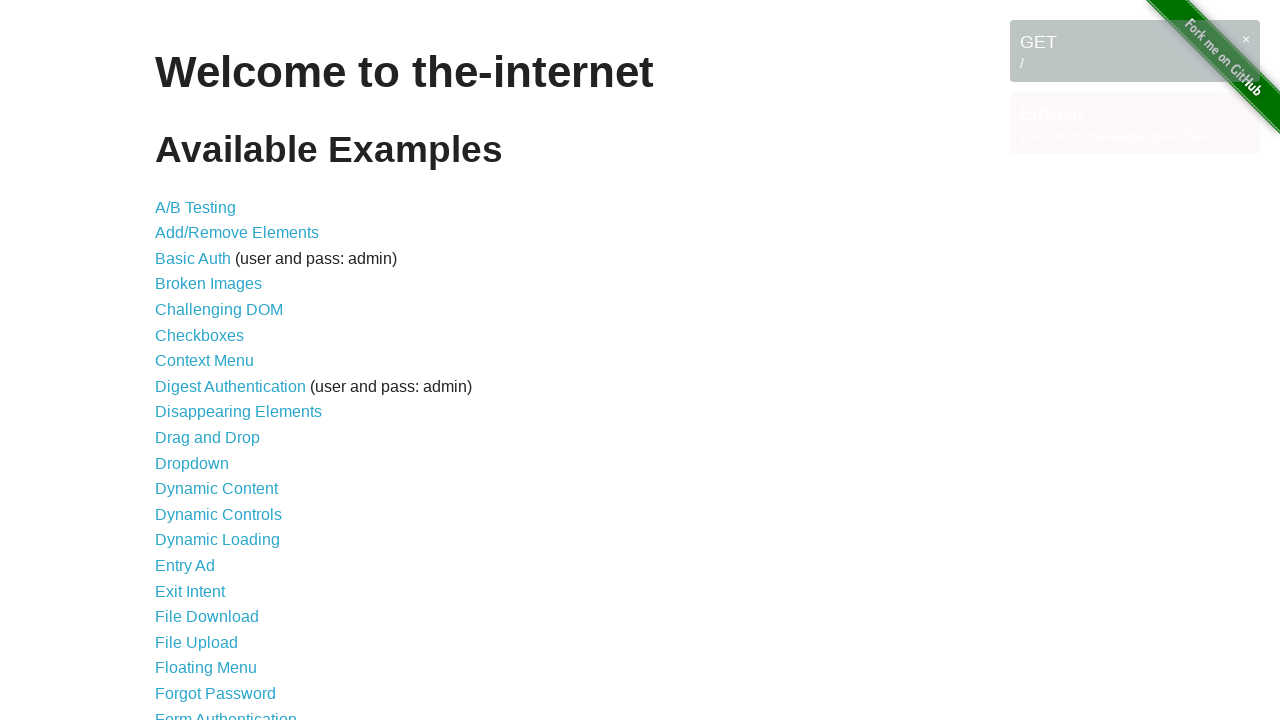

Displayed Notice growl notification
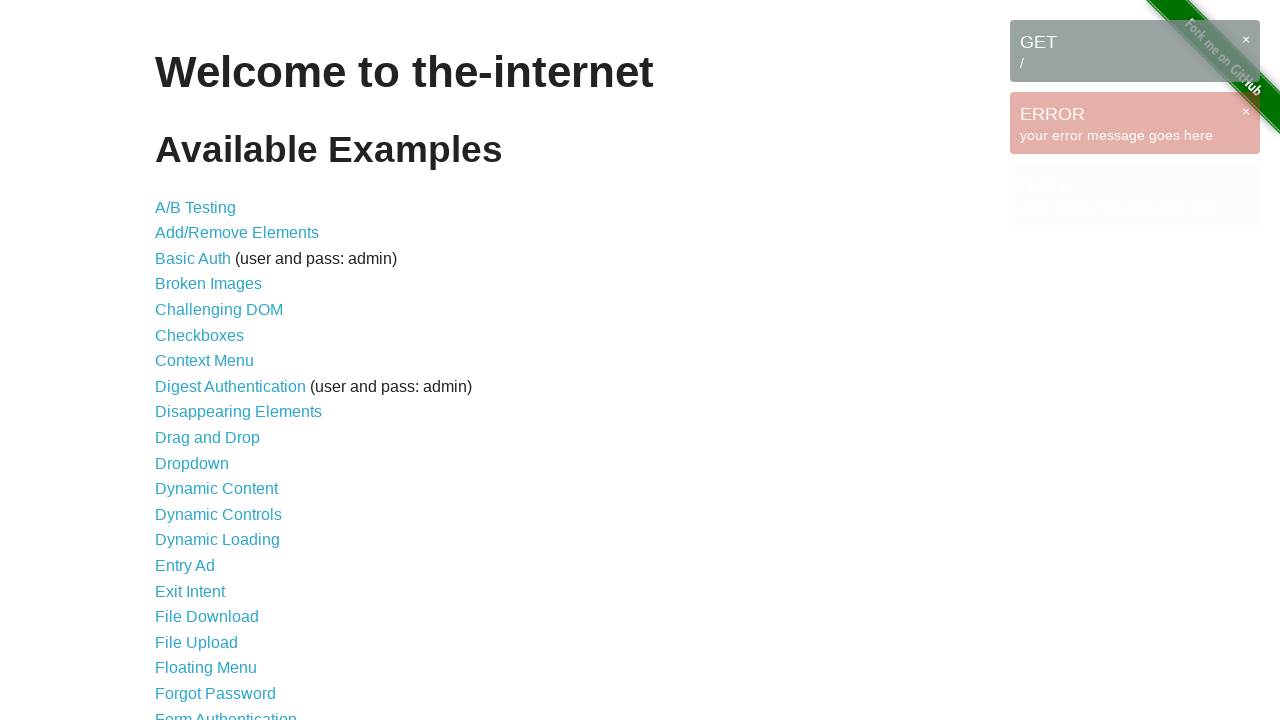

Displayed Warning growl notification
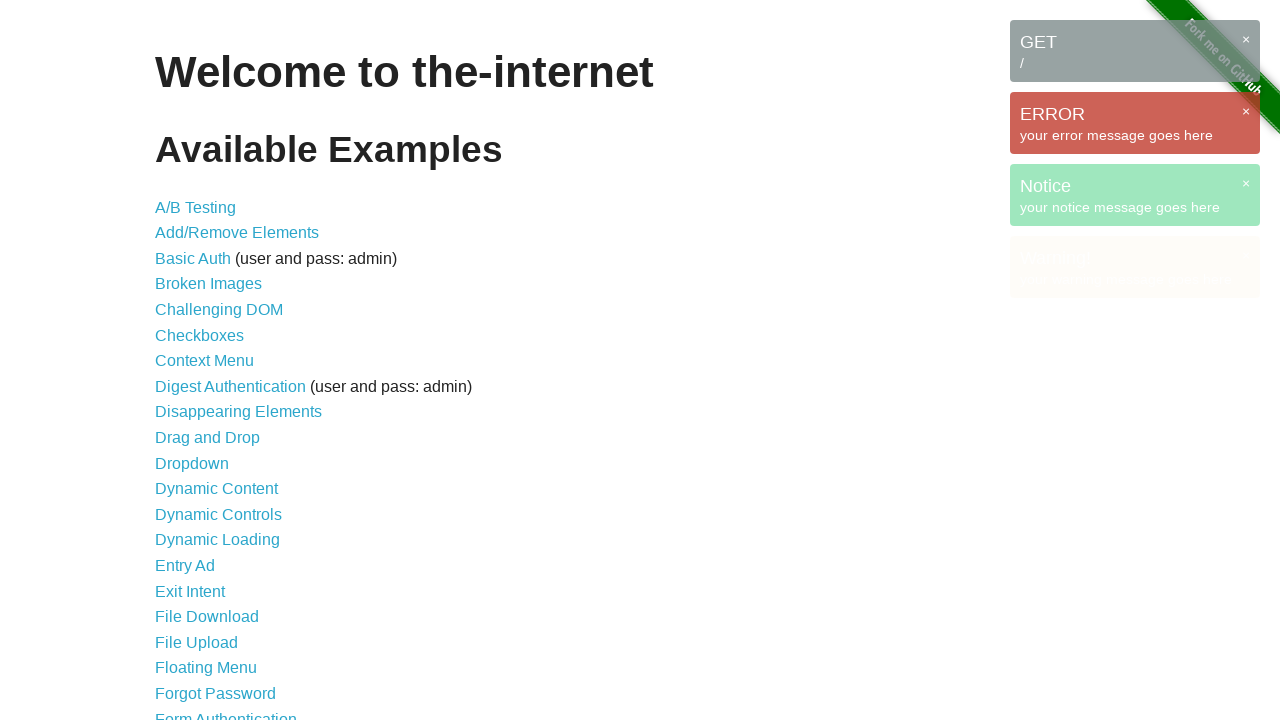

Waited for growl notifications to be fully visible
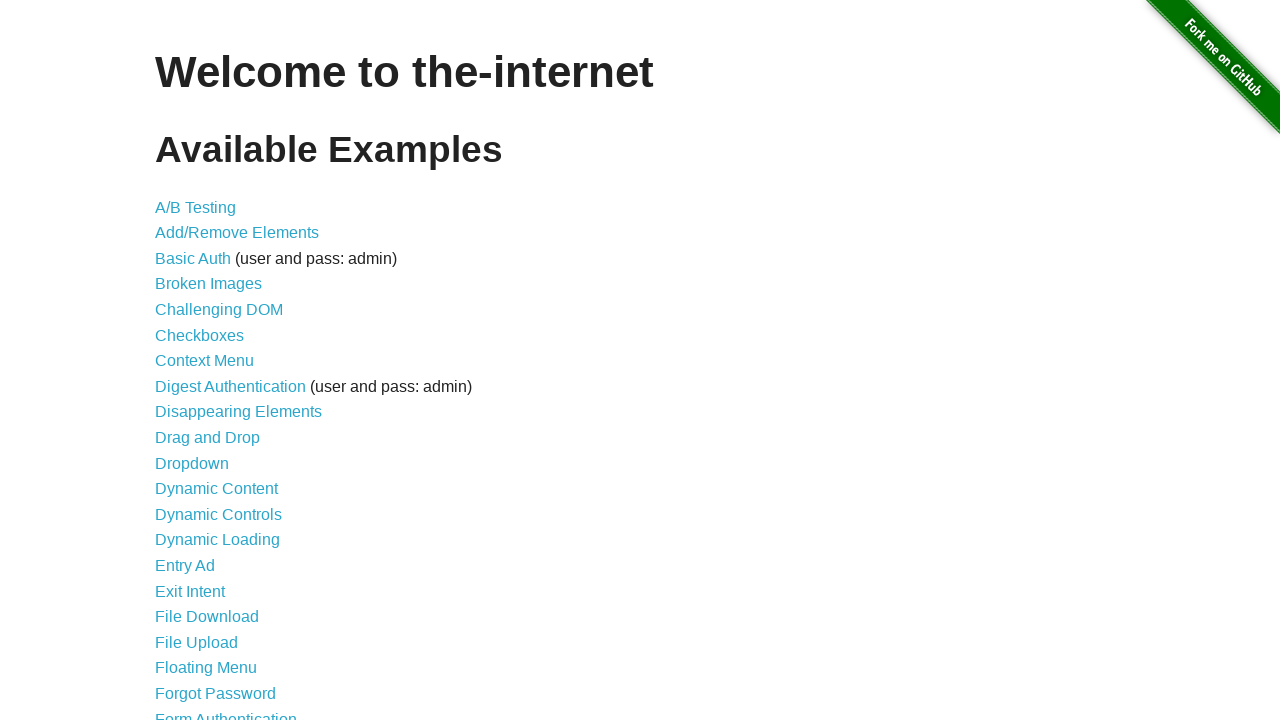

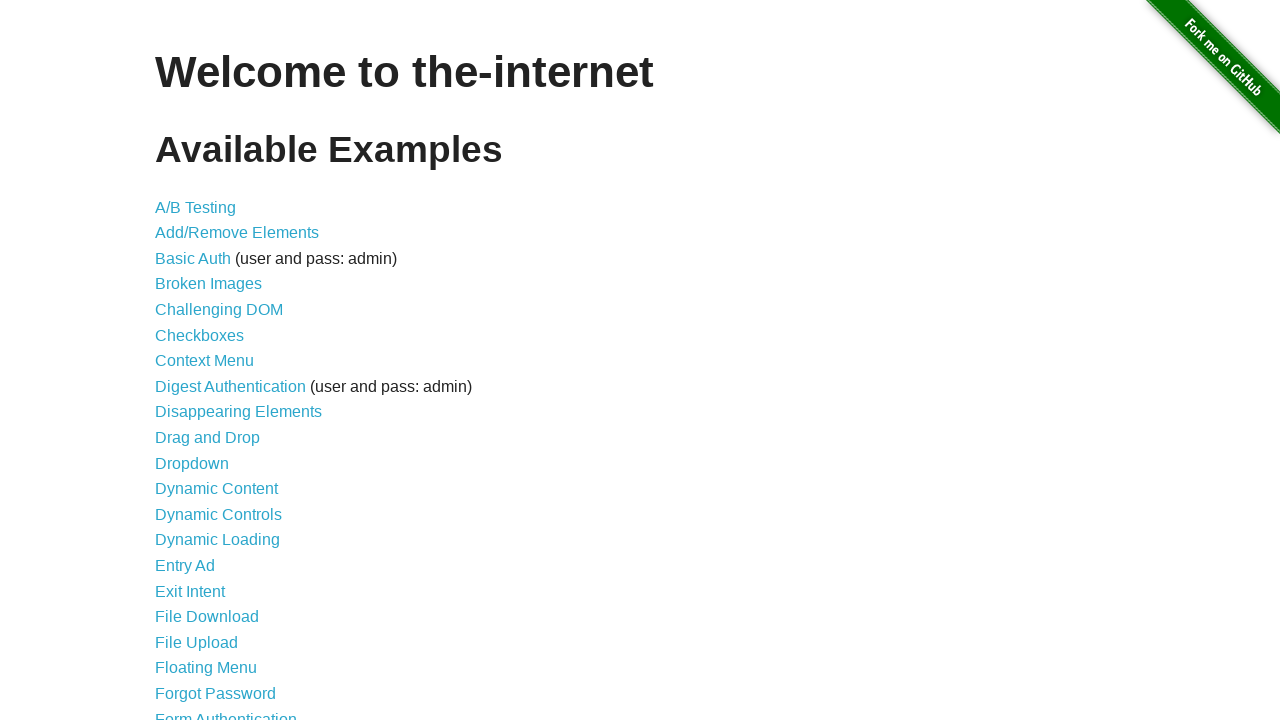